Tests registration form validation by clicking register button without filling any fields to verify all required field error messages appear

Starting URL: https://alada.vn/tai-khoan/dang-ky.html

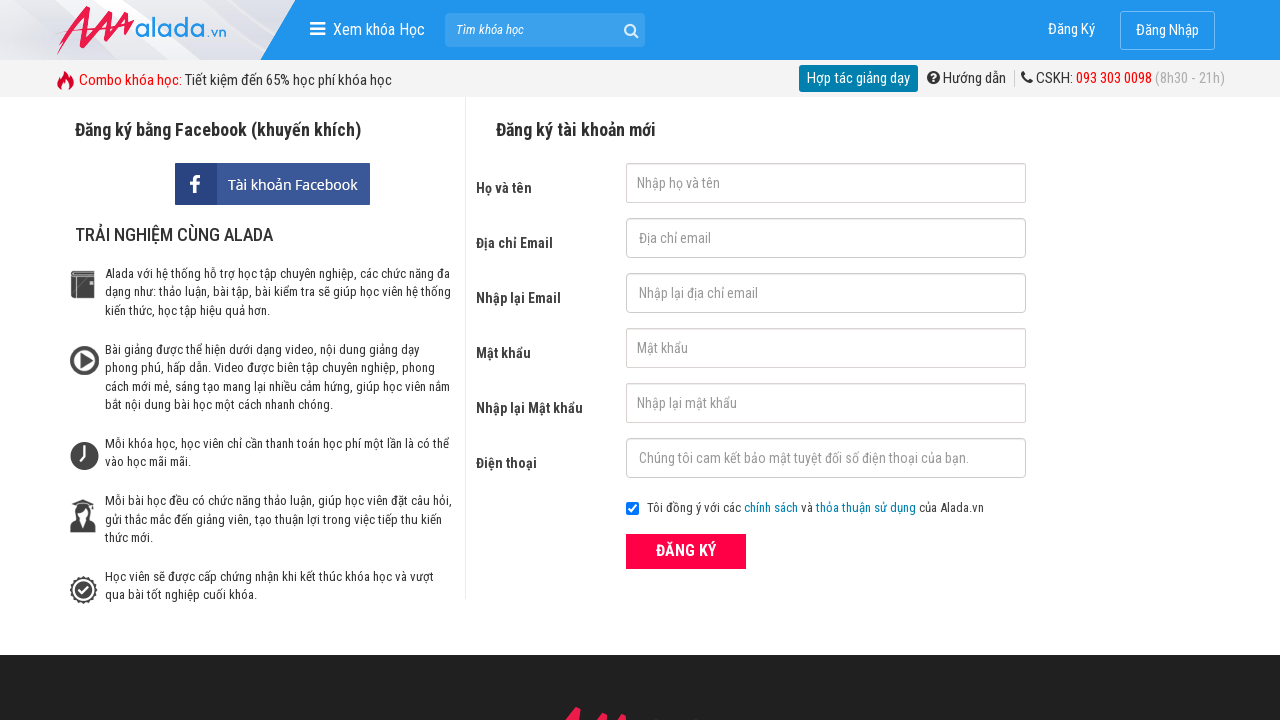

Navigated to registration form page
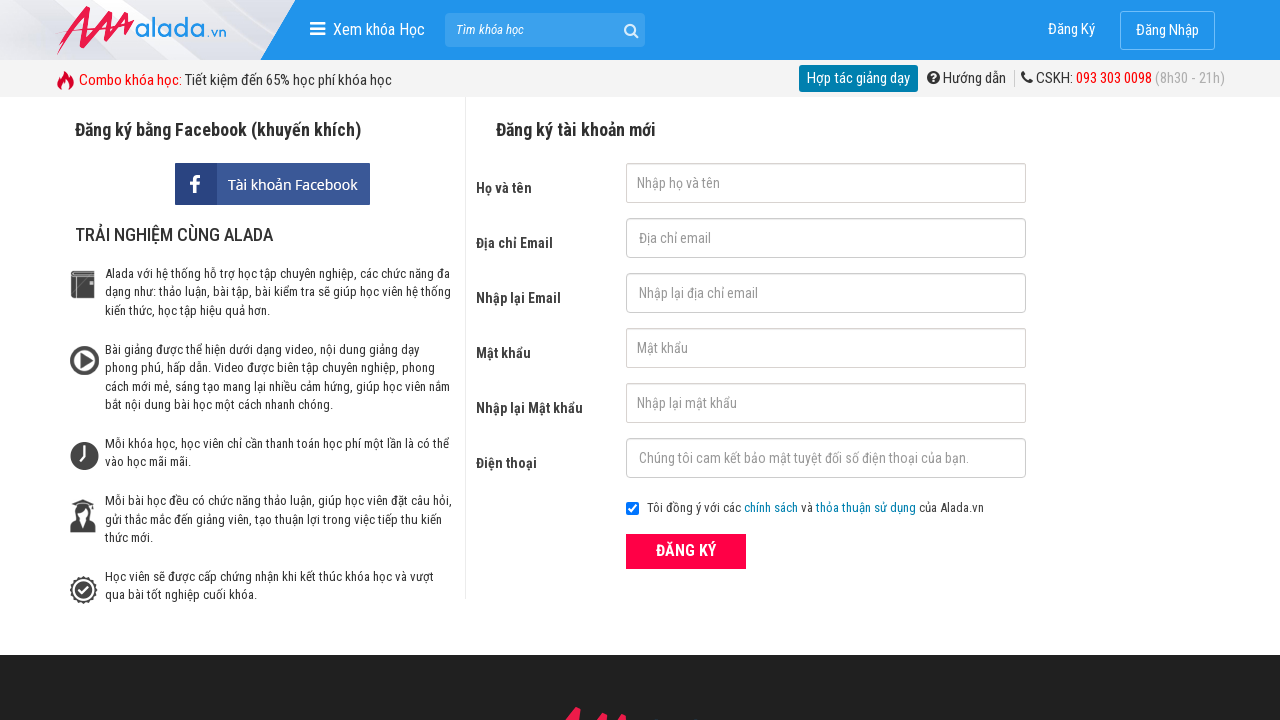

Clicked register button without filling any fields at (686, 551) on xpath=//div[@class ='field_btn']/button
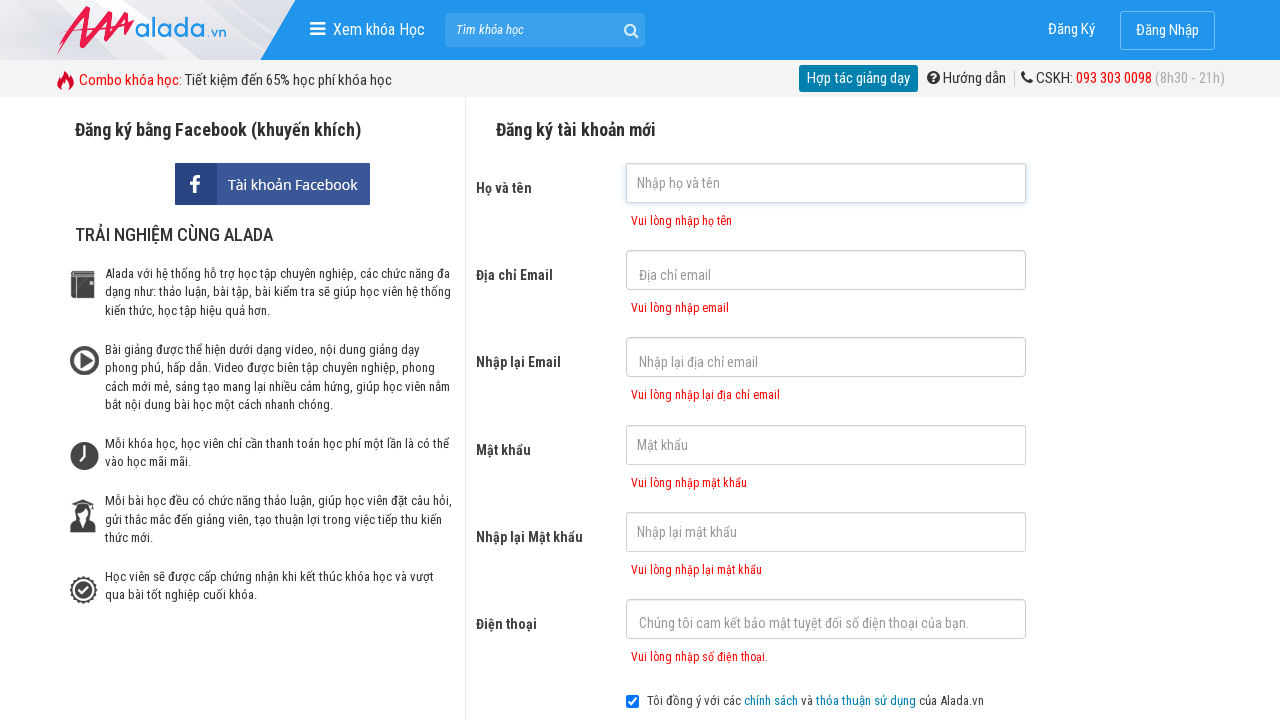

First name error message appeared
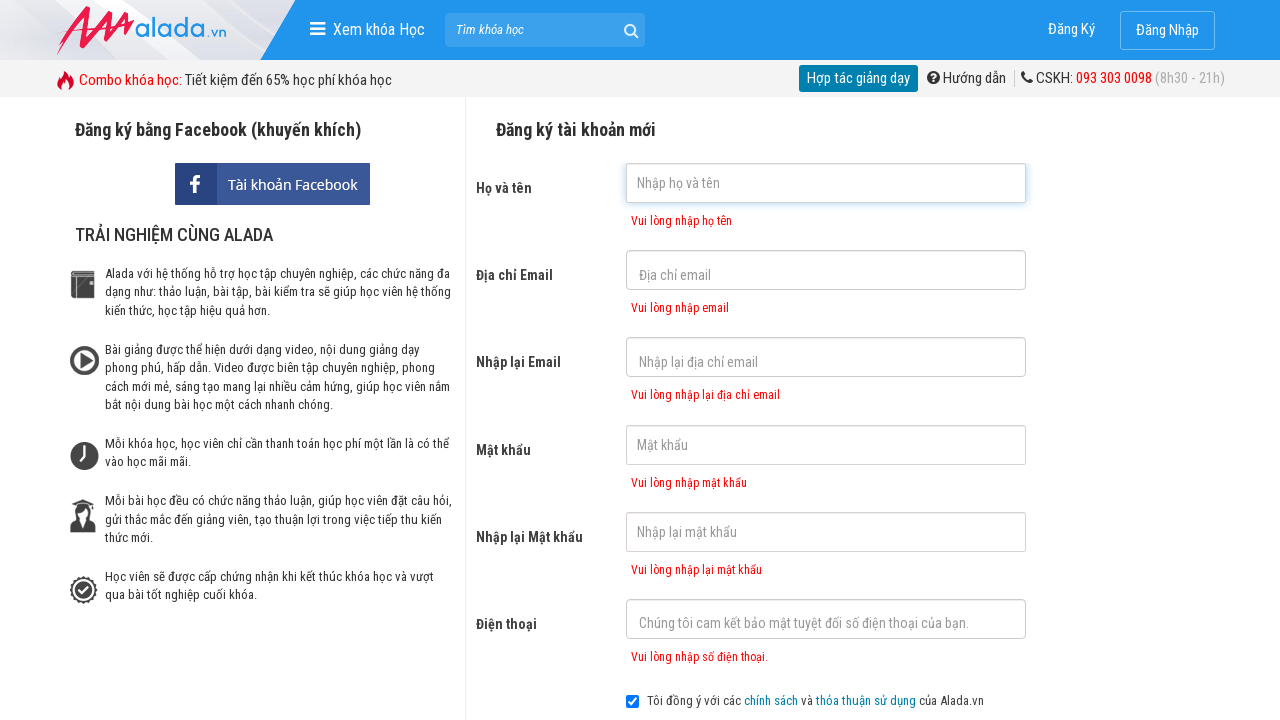

Email error message appeared
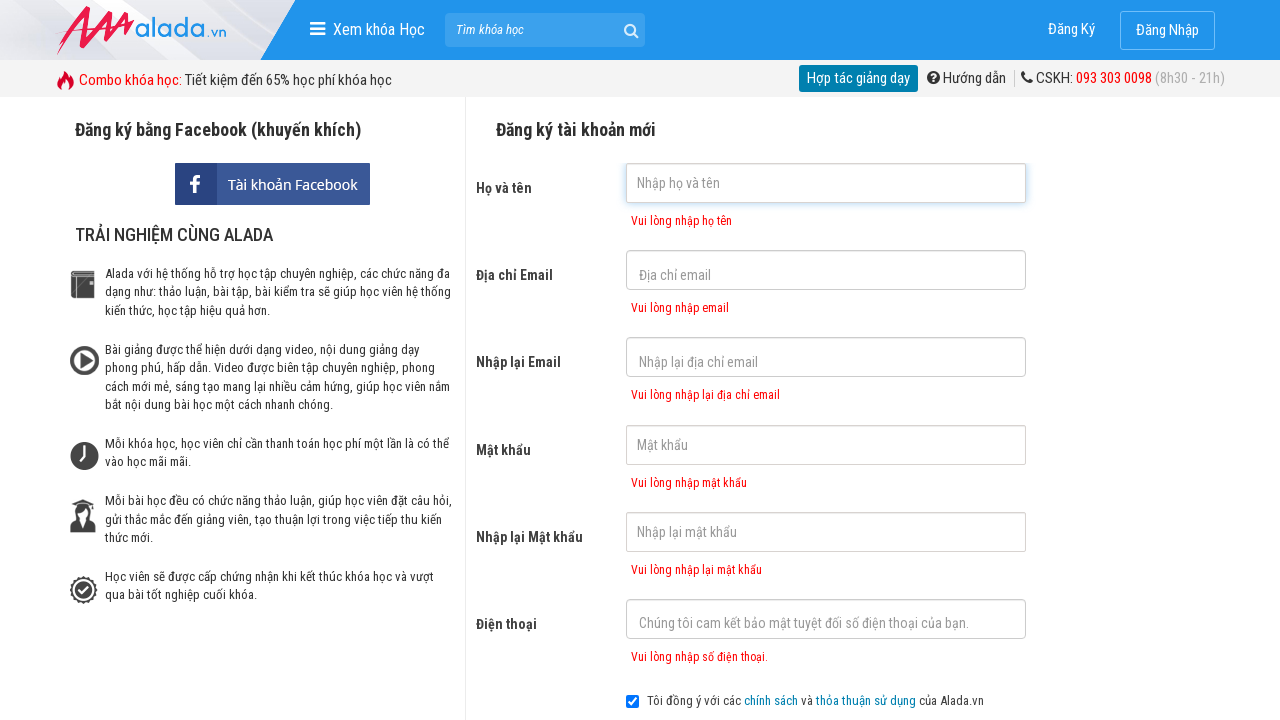

Confirm email error message appeared
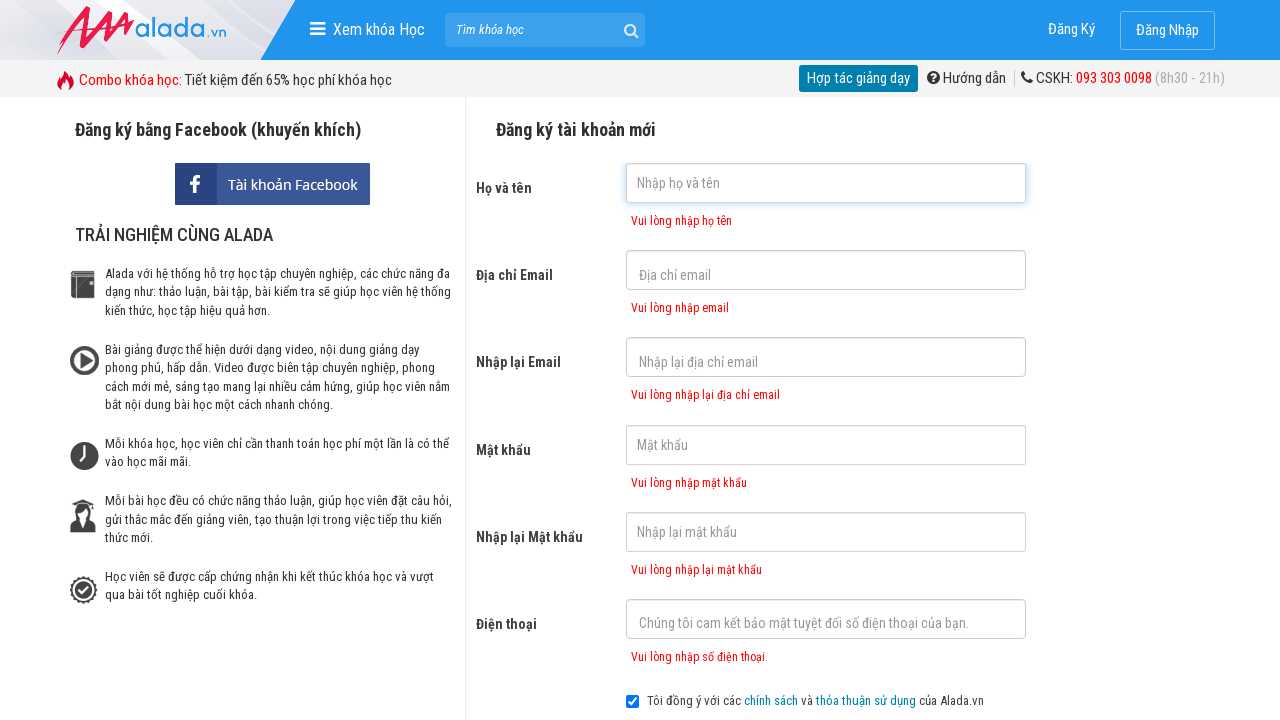

Password error message appeared
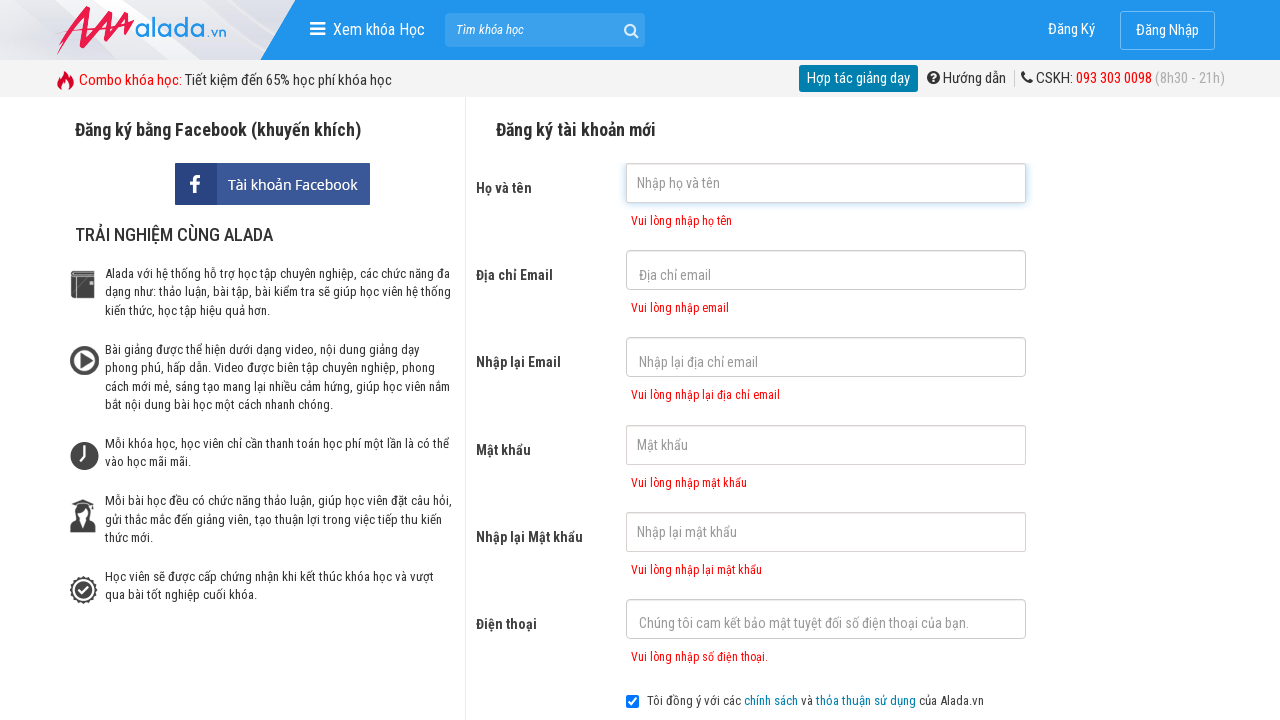

Confirm password error message appeared
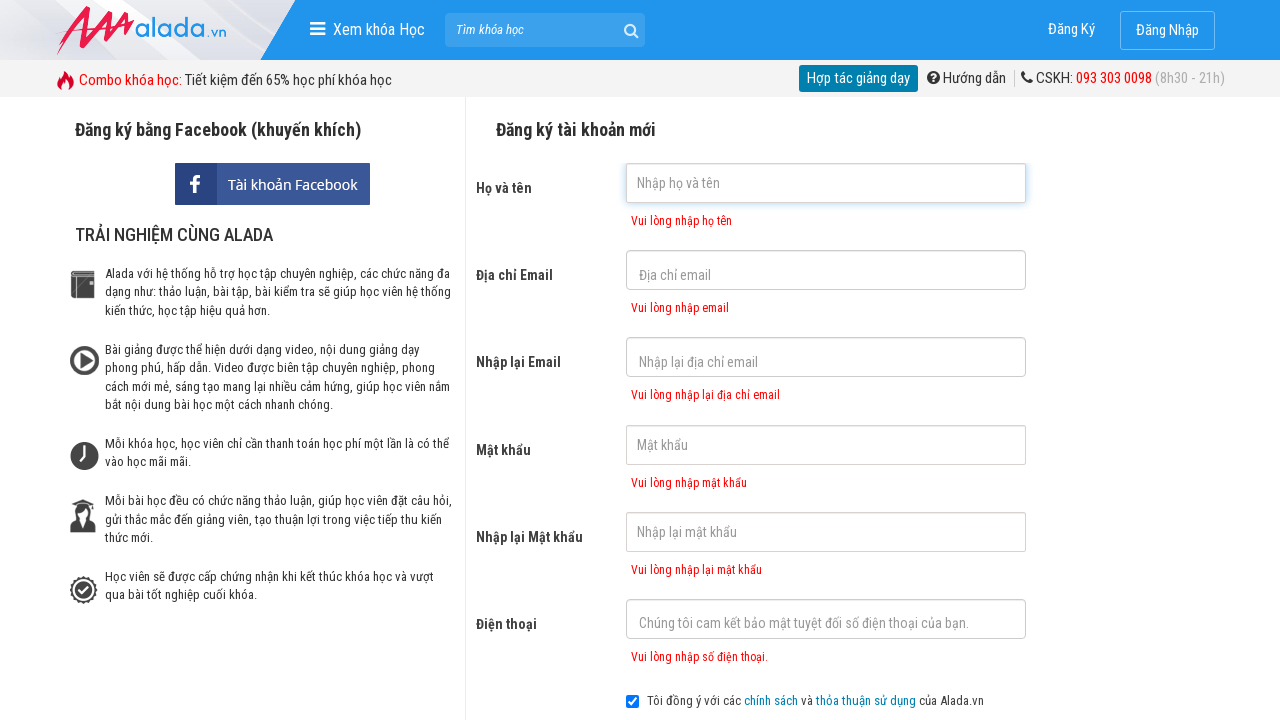

Phone error message appeared
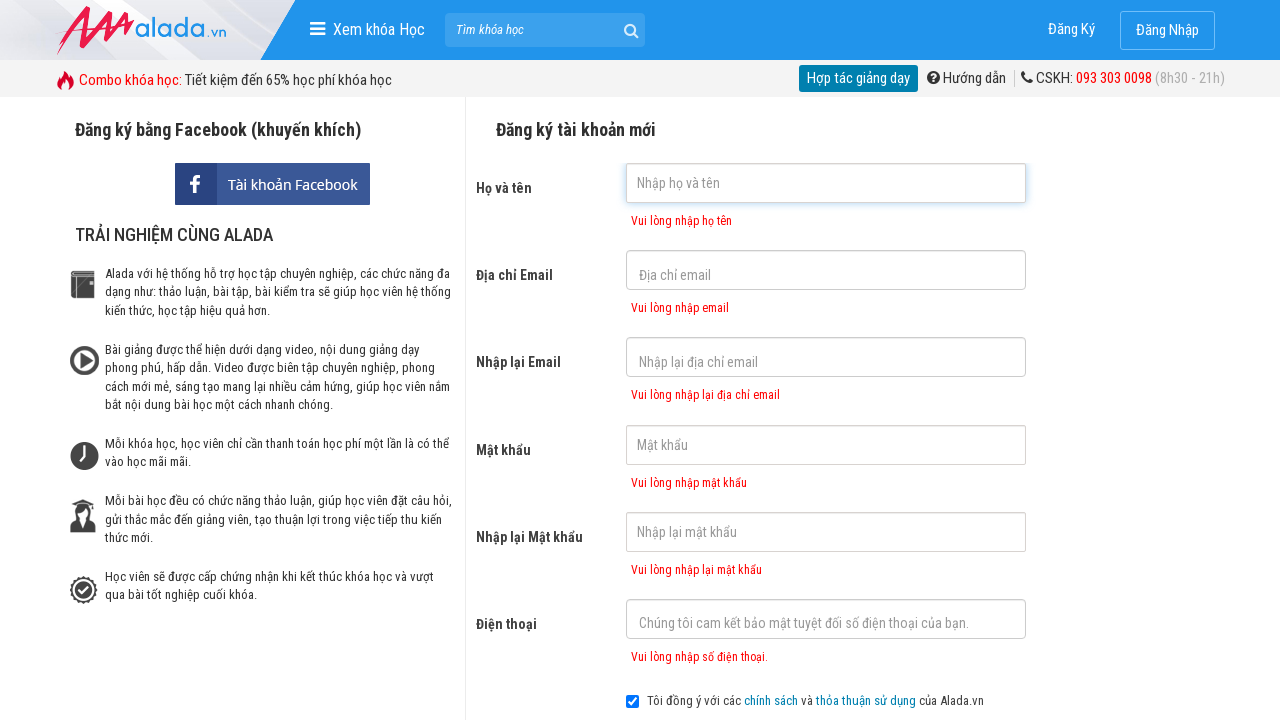

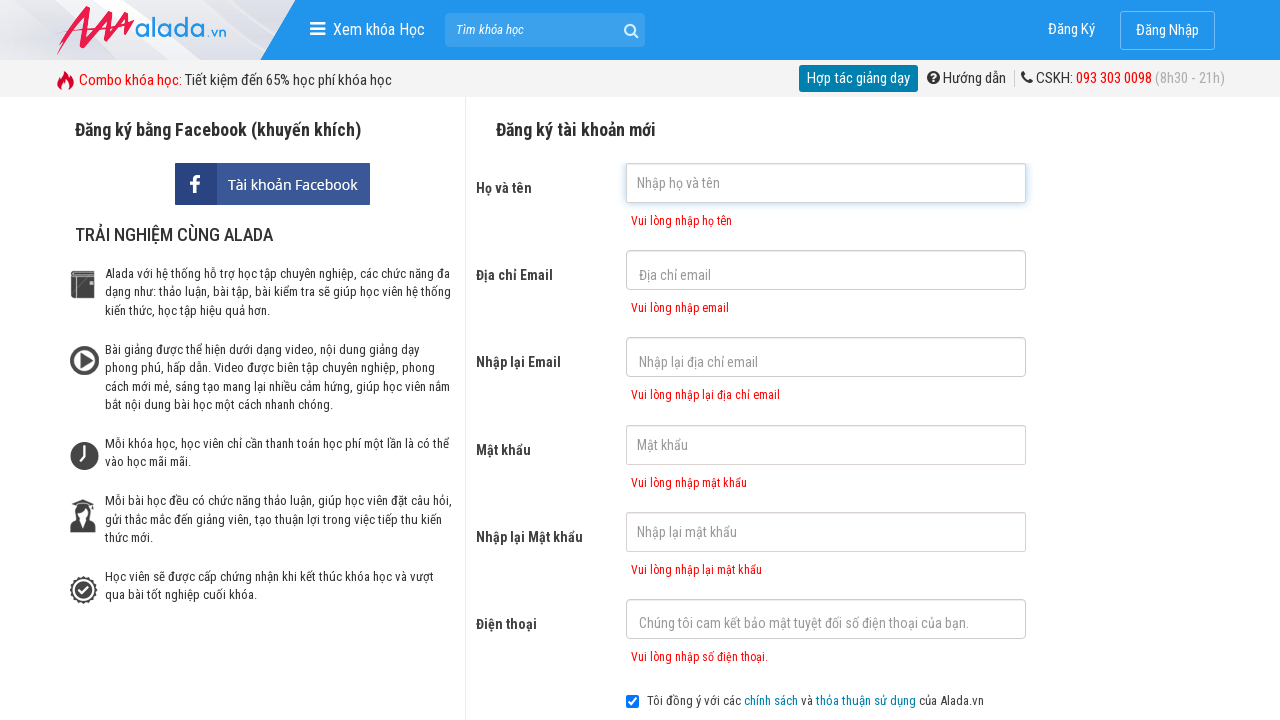